Navigates to the Stats NZ CSV download page and clicks on the annual enterprise survey download link

Starting URL: https://www.stats.govt.nz/large-datasets/csv-files-for-download/

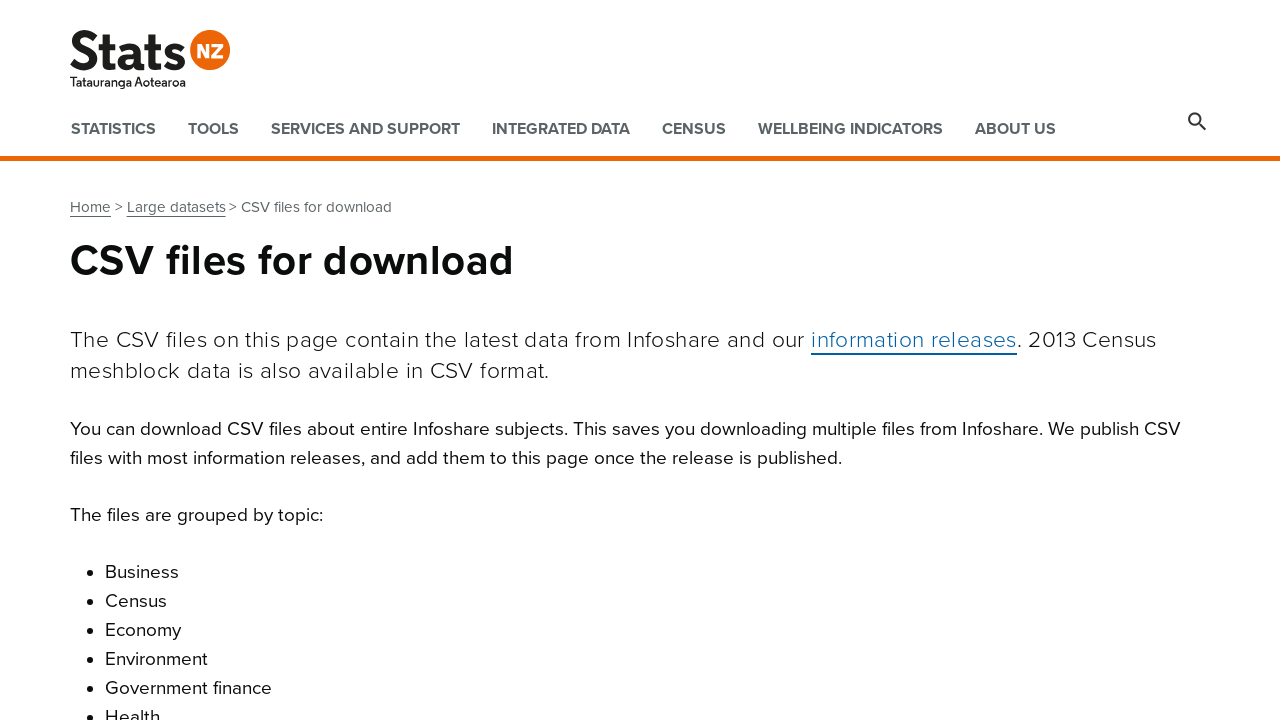

Navigated to Stats NZ CSV download page
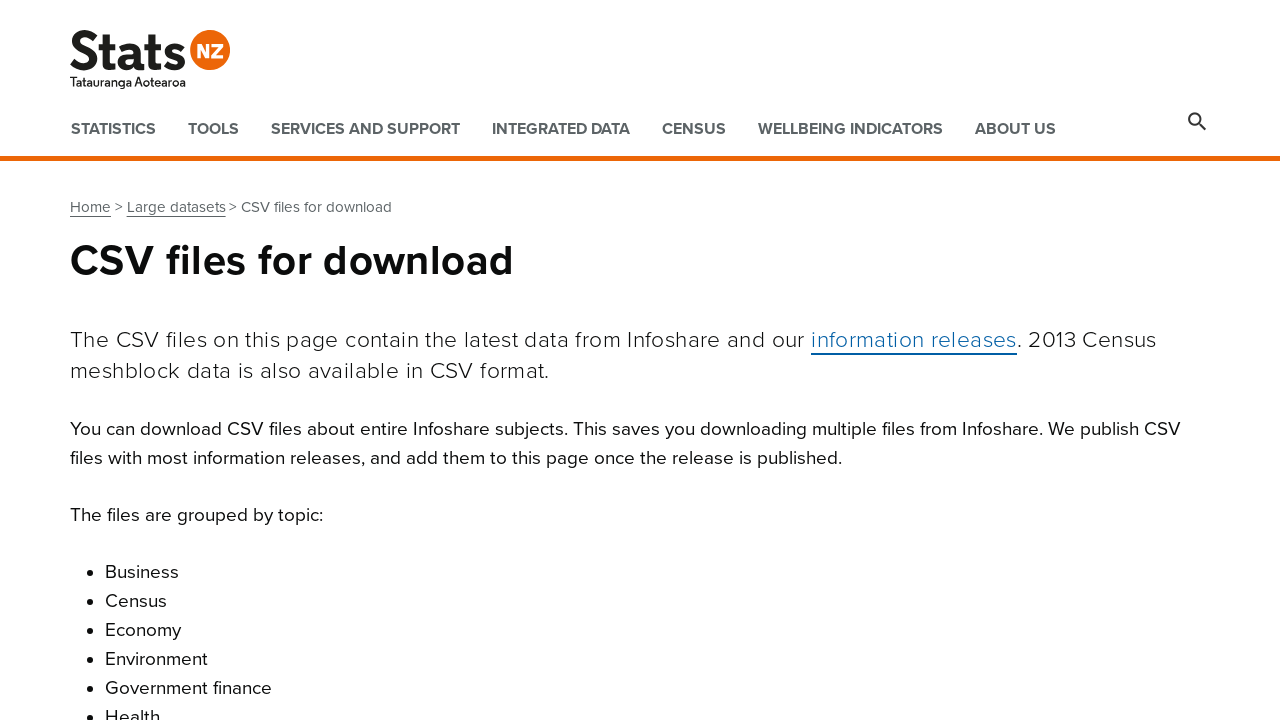

Clicked on annual enterprise survey download link at (408, 360) on xpath=/html/body/div[13]/div/div/div/main/section/div/div/div/article/div/div[2]
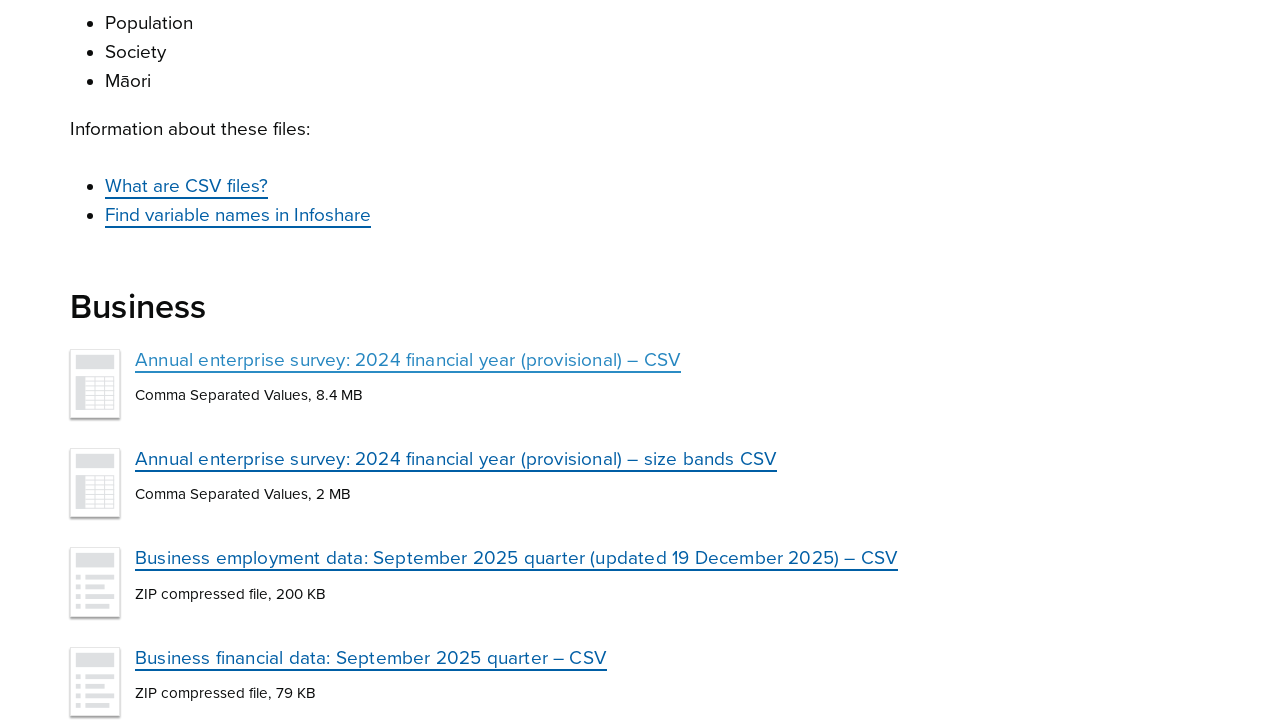

Waited 3 seconds for download to initiate
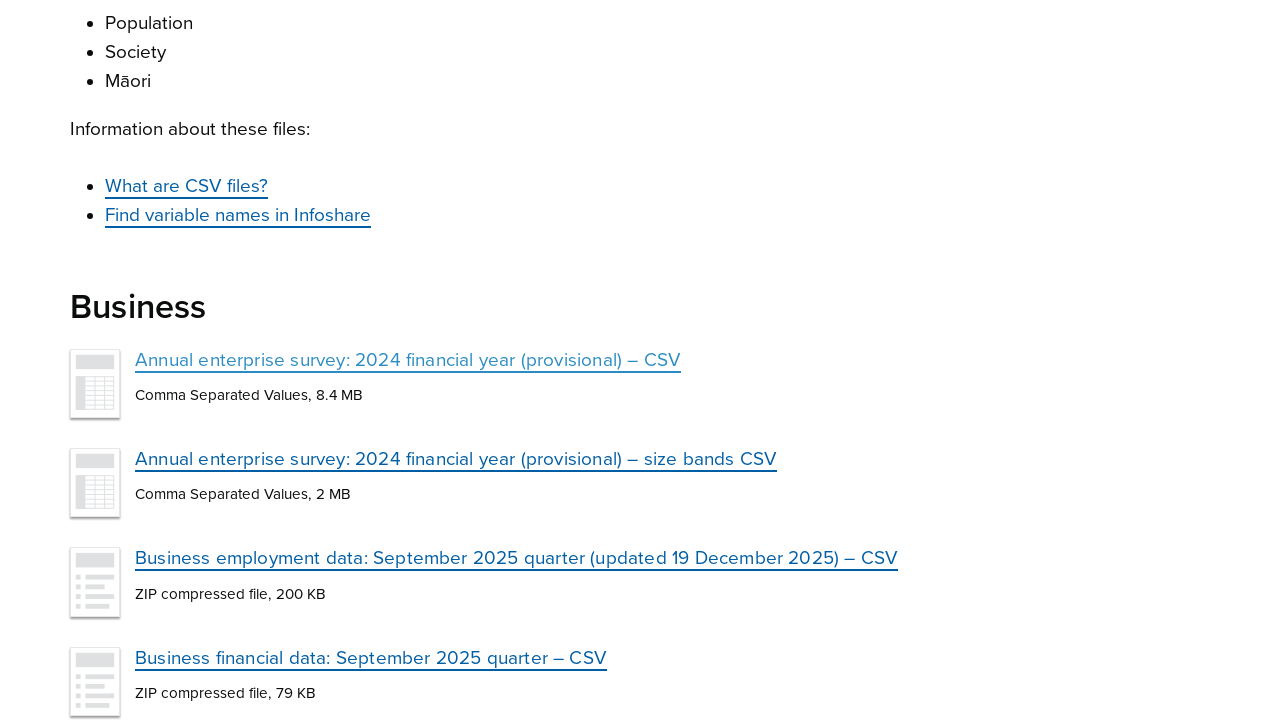

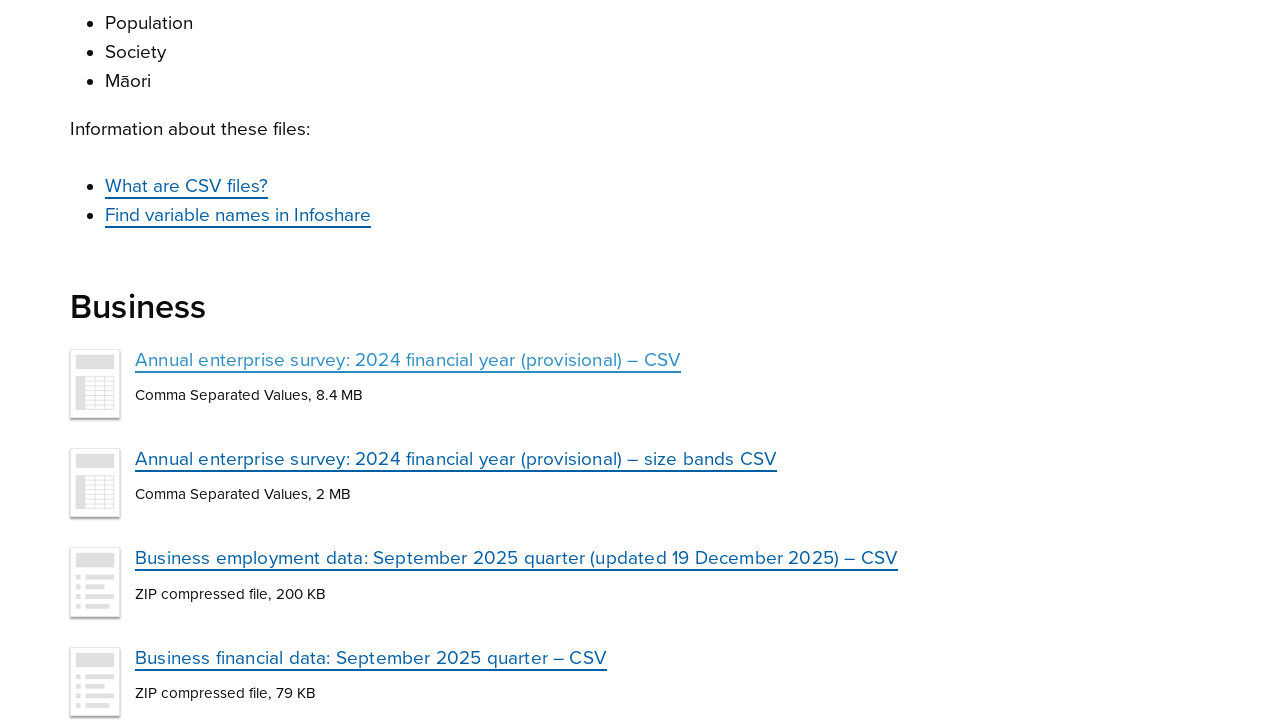